Tests the Dell website search functionality by entering "laptops" in the search box and clicking the search button

Starting URL: https://www.dell.com/en-us

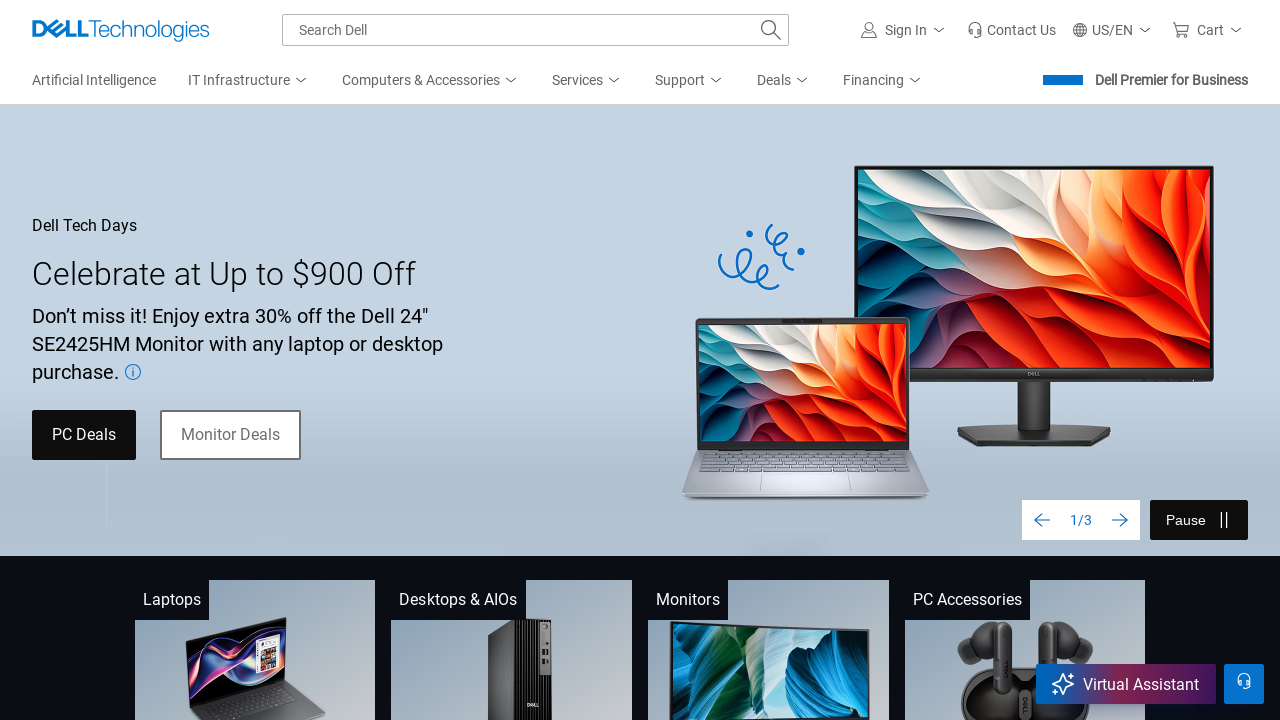

Filled search input with 'laptops' on #mh-search-input
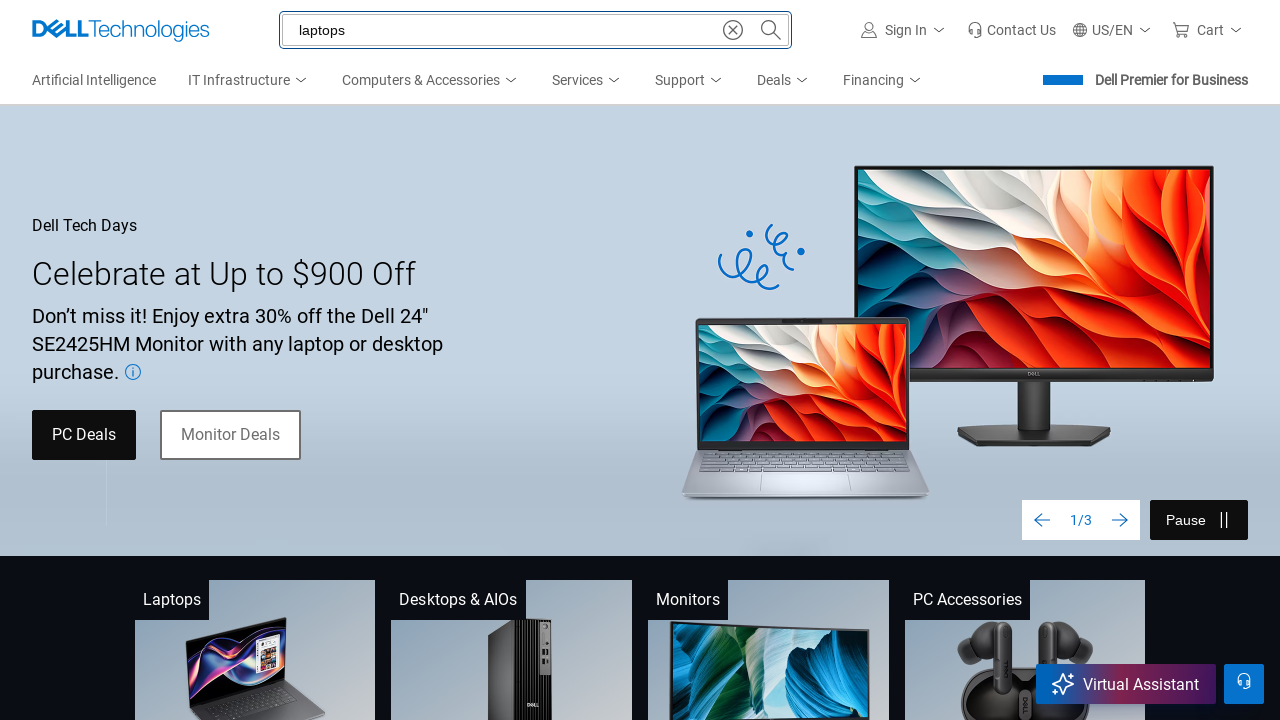

Clicked search button to search for laptops at (771, 30) on button.mh-search-btn.mh-search-submit
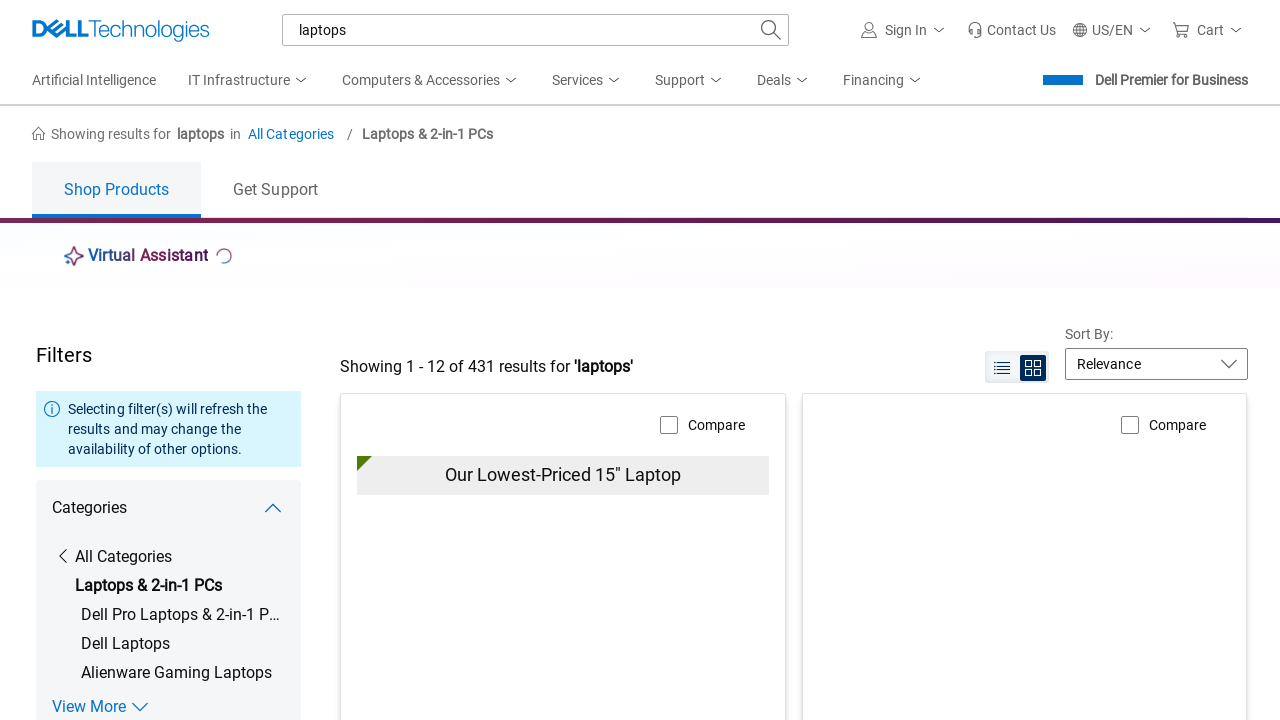

Search results loaded successfully
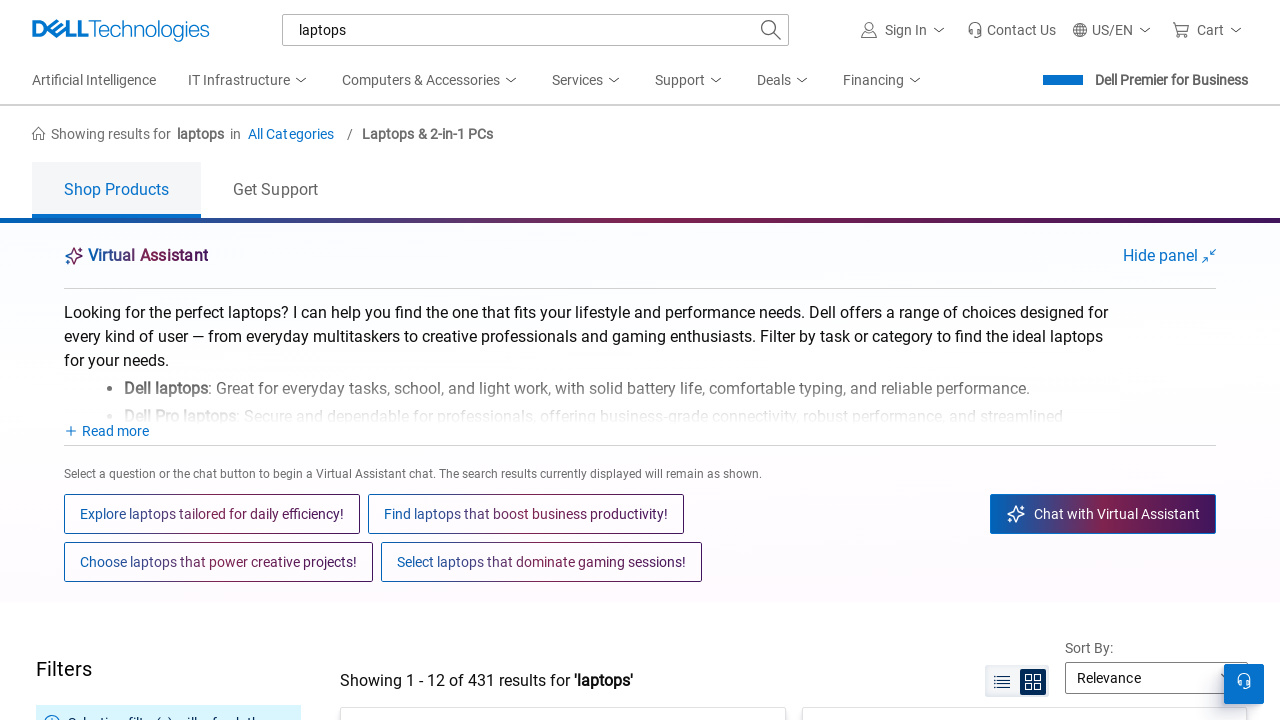

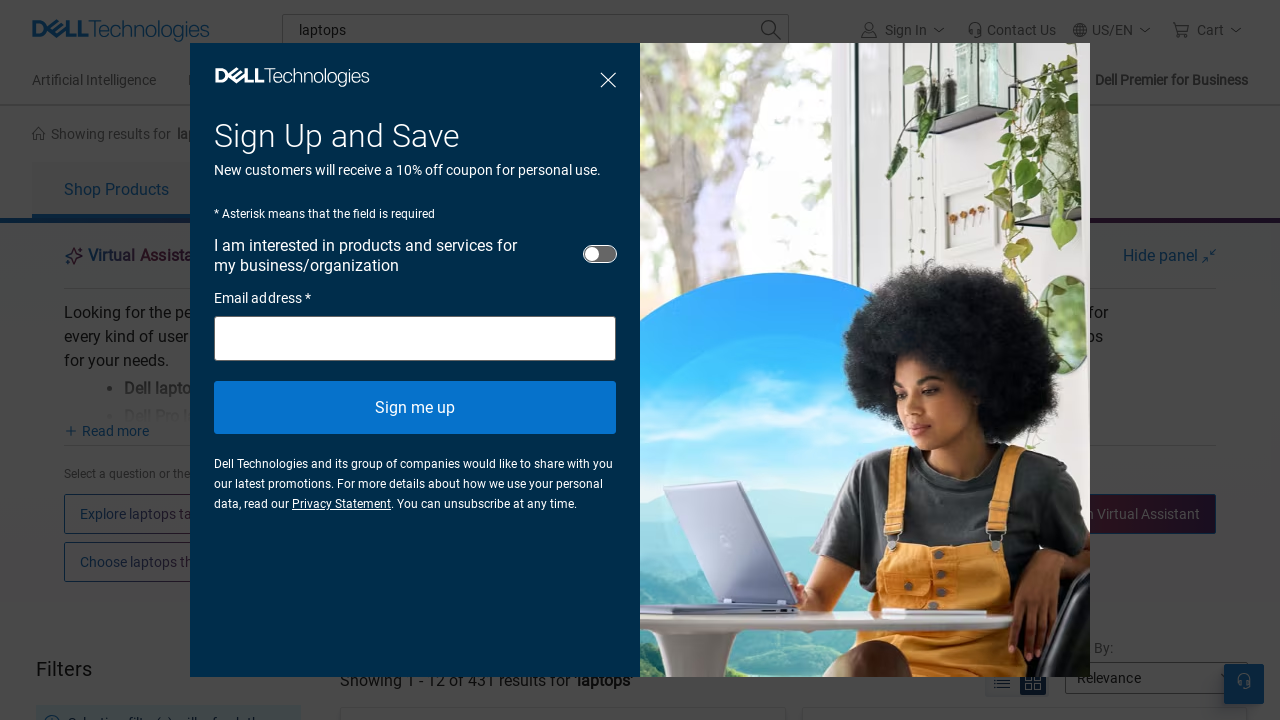